Tests scrolling functionality by navigating to the Selenium website and scrolling a "Read more" link into view using JavaScript execution.

Starting URL: https://www.selenium.dev/

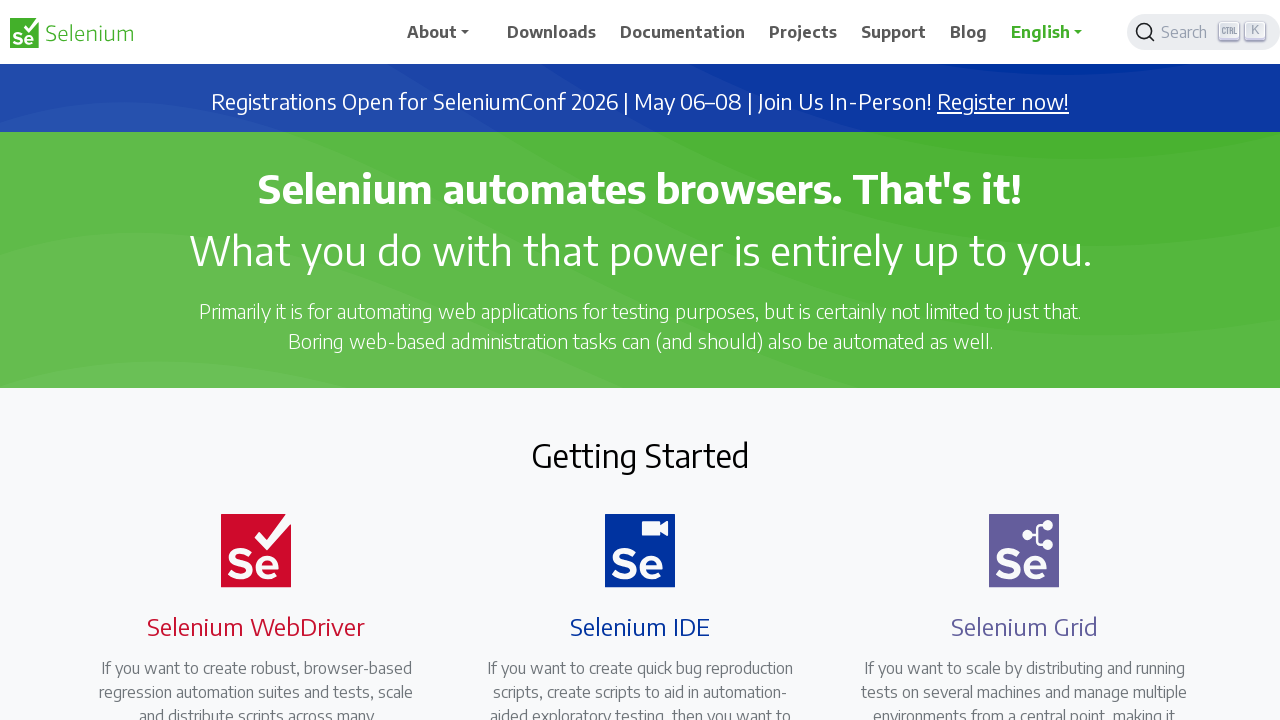

Located the 'Read more' link element
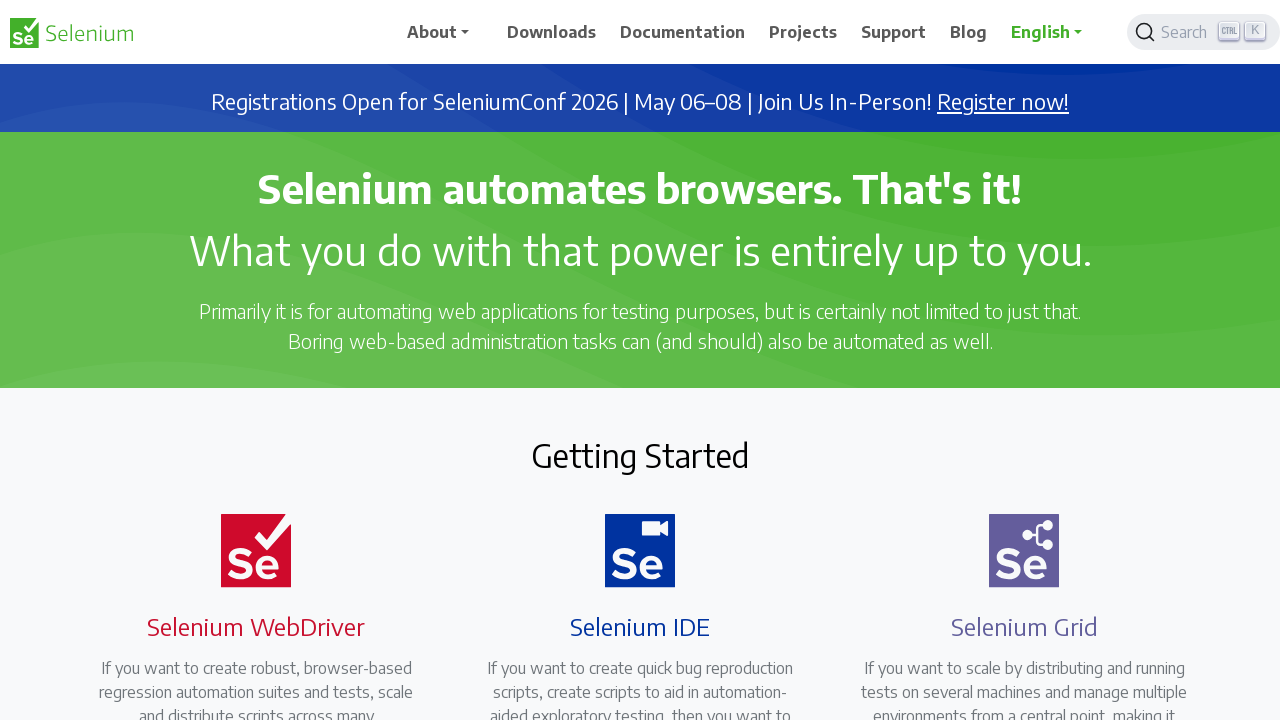

Scrolled 'Read more' link into view using scroll_into_view_if_needed()
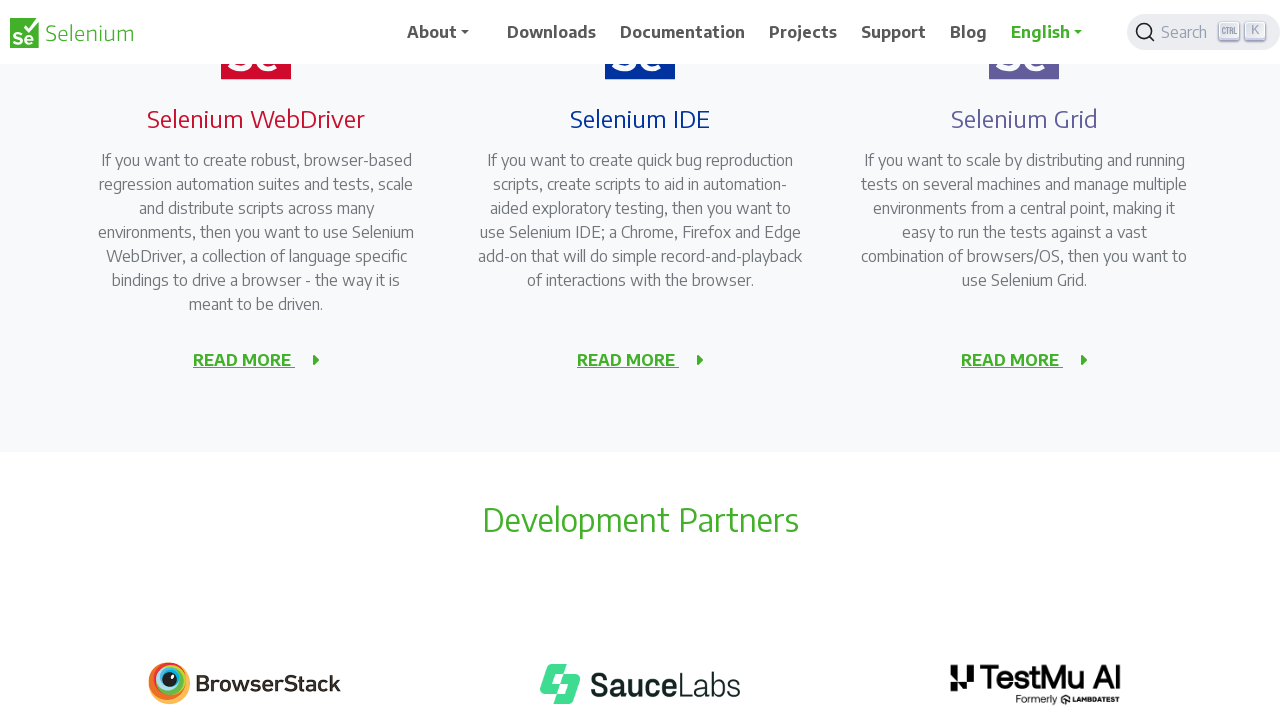

Waited 500ms for scrolling to complete
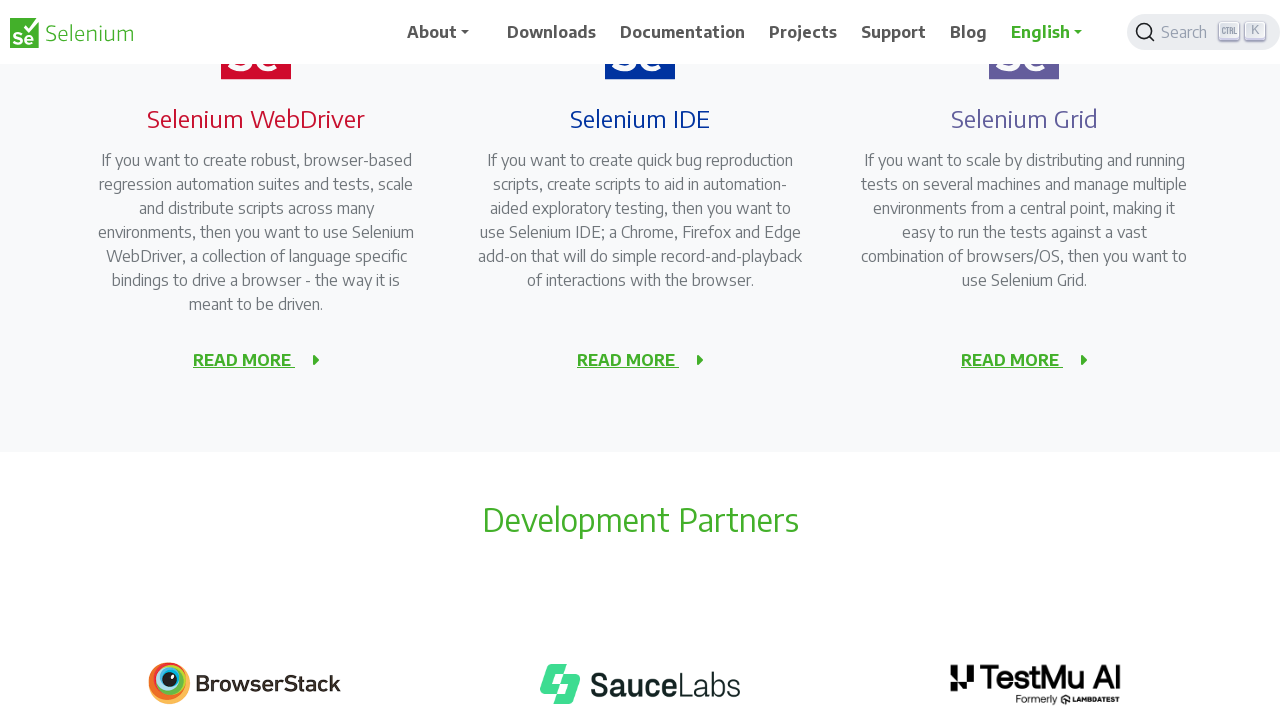

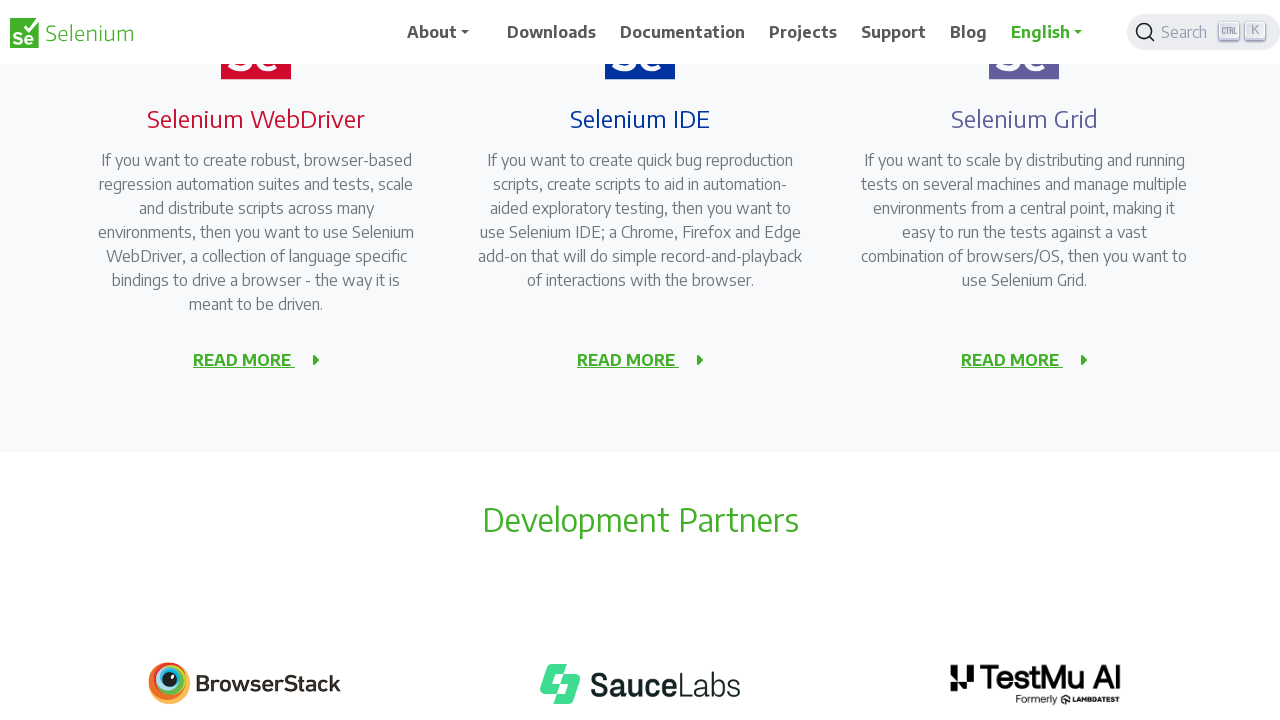